Tests handling of a confirmation JavaScript alert by clicking a button that triggers a confirm dialog and then dismissing it (clicking Cancel)

Starting URL: https://demoqa.com/alerts

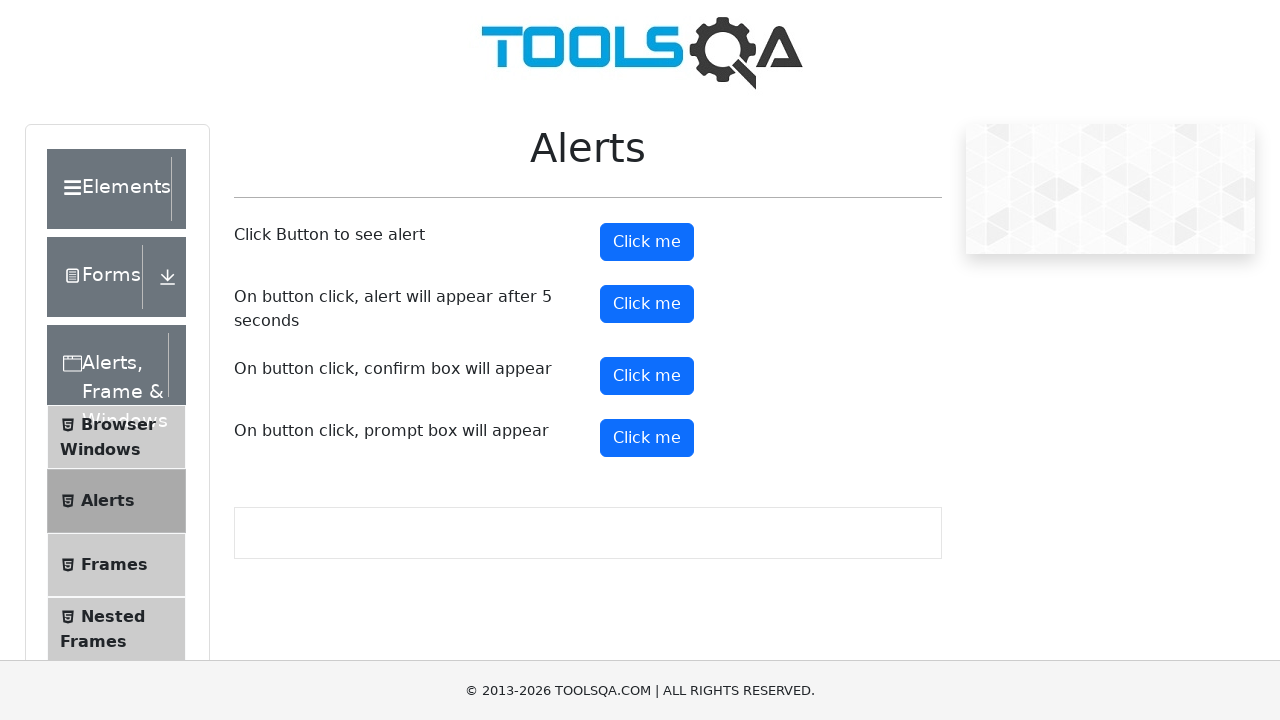

Set up dialog handler to dismiss confirmation alert
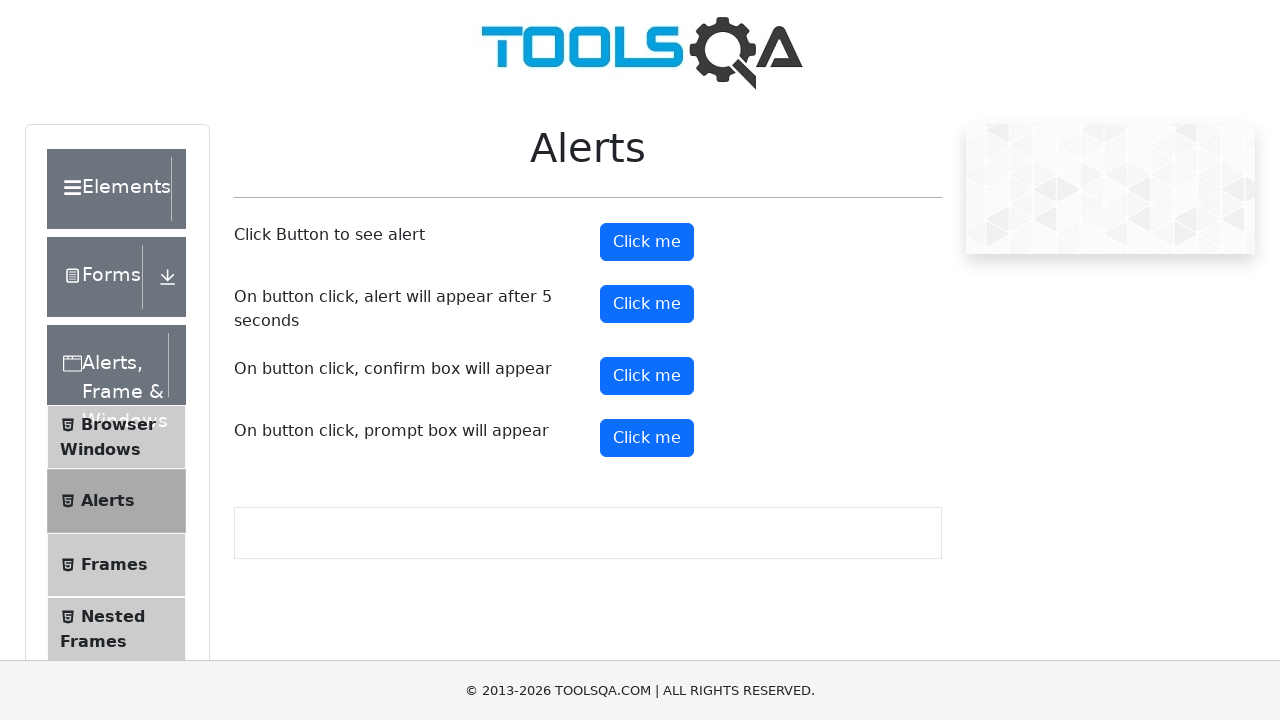

Clicked confirm button to trigger confirmation dialog at (647, 376) on #confirmButton
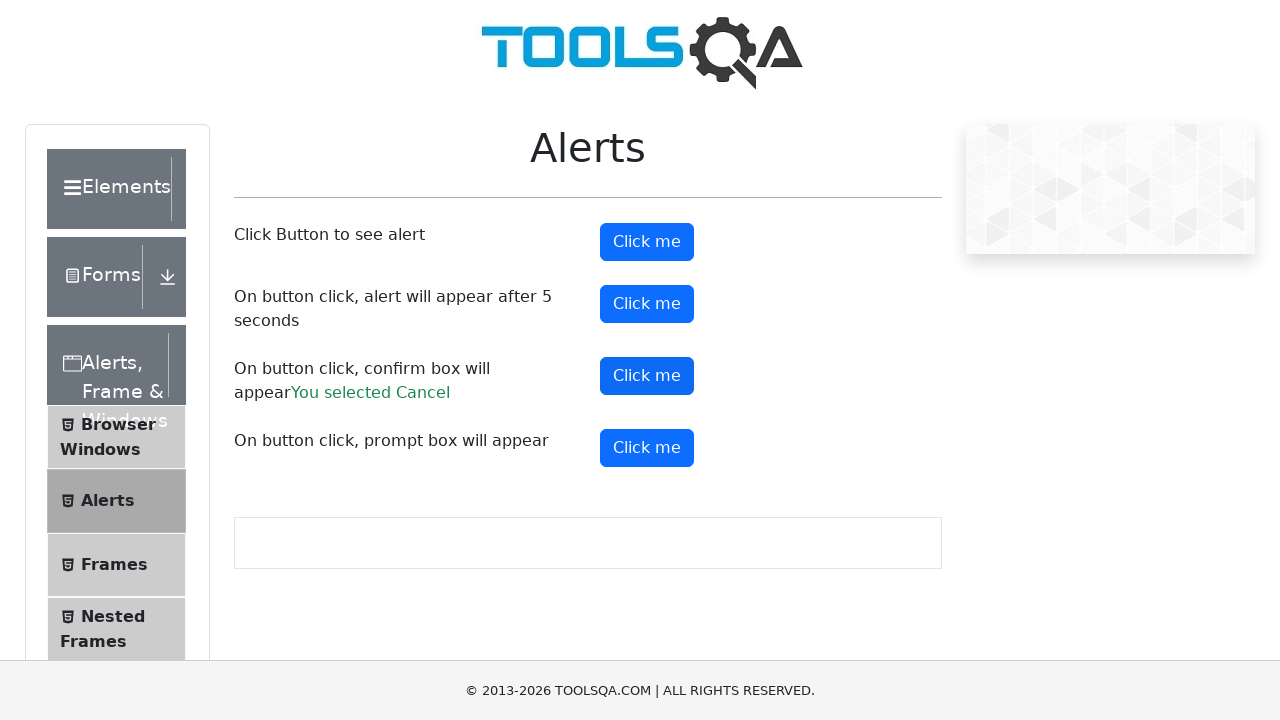

Confirmation result text appeared after dismissing alert
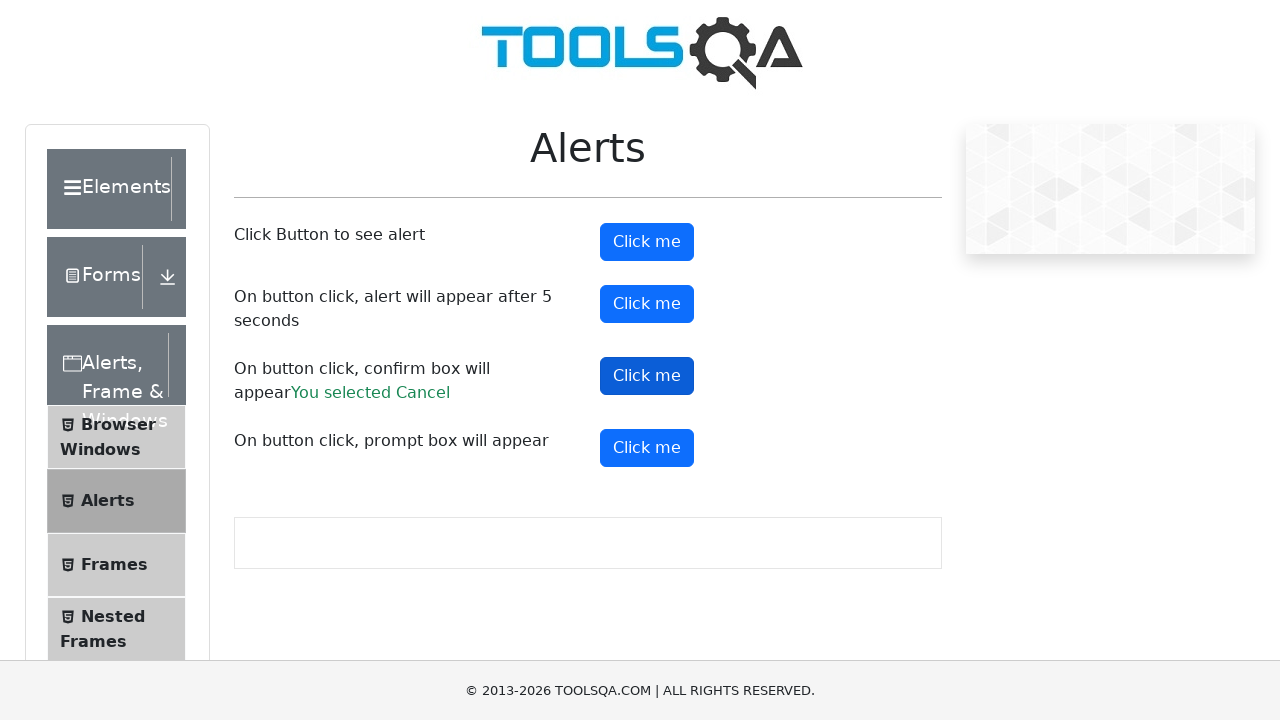

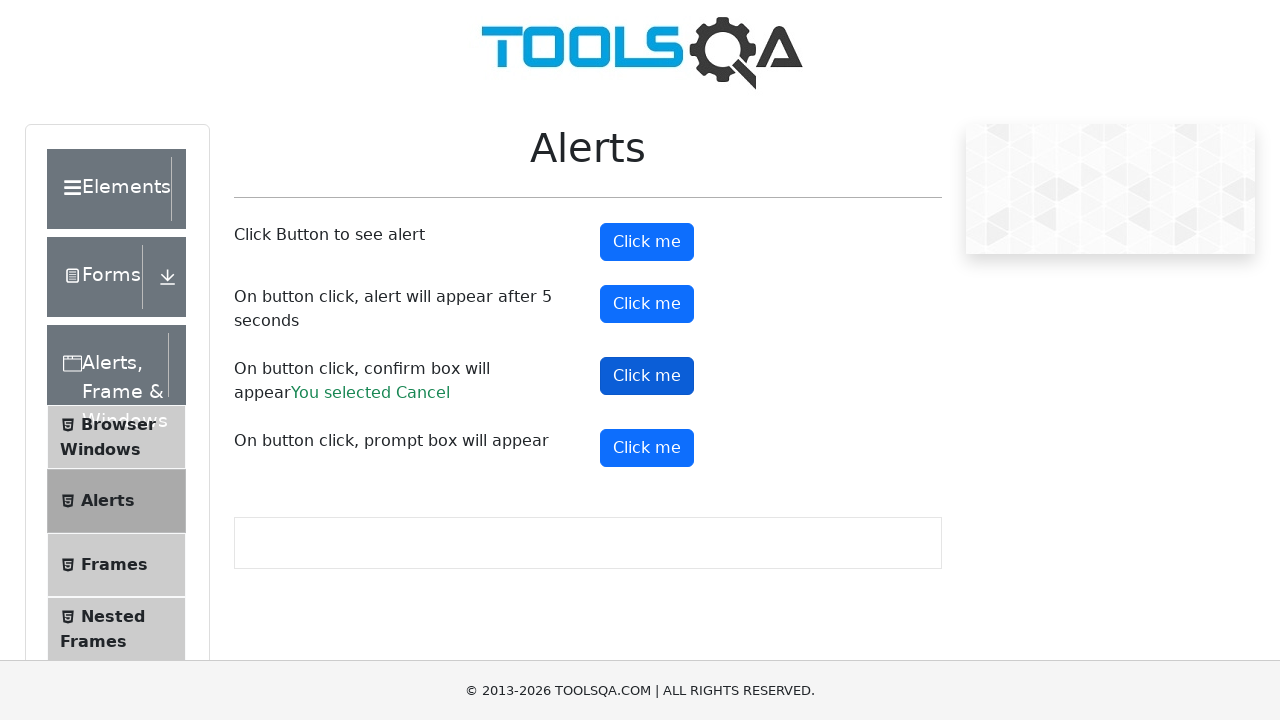